Tests infinite scroll functionality on Douban movie ranking page by scrolling down to load more content

Starting URL: https://movie.douban.com/typerank?type_name=%E6%81%90%E6%80%96&type=20&interval_id=100:90&action=

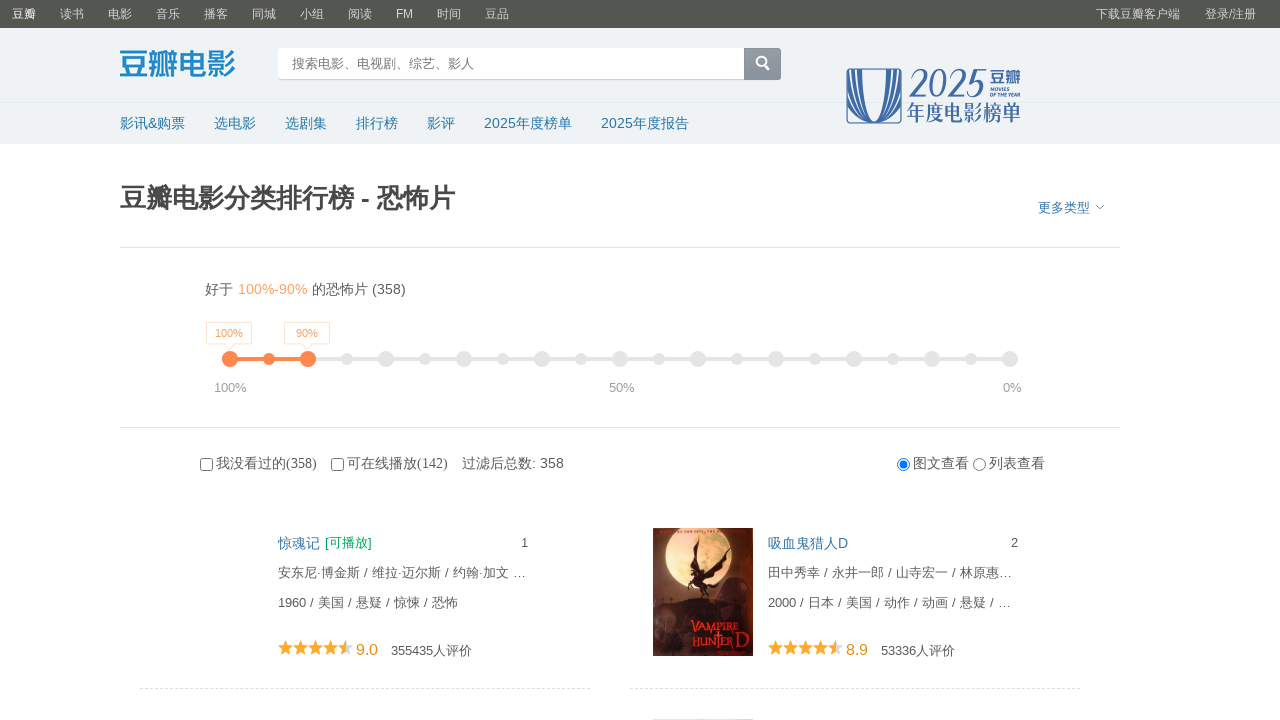

Waited for initial page content to load (networkidle)
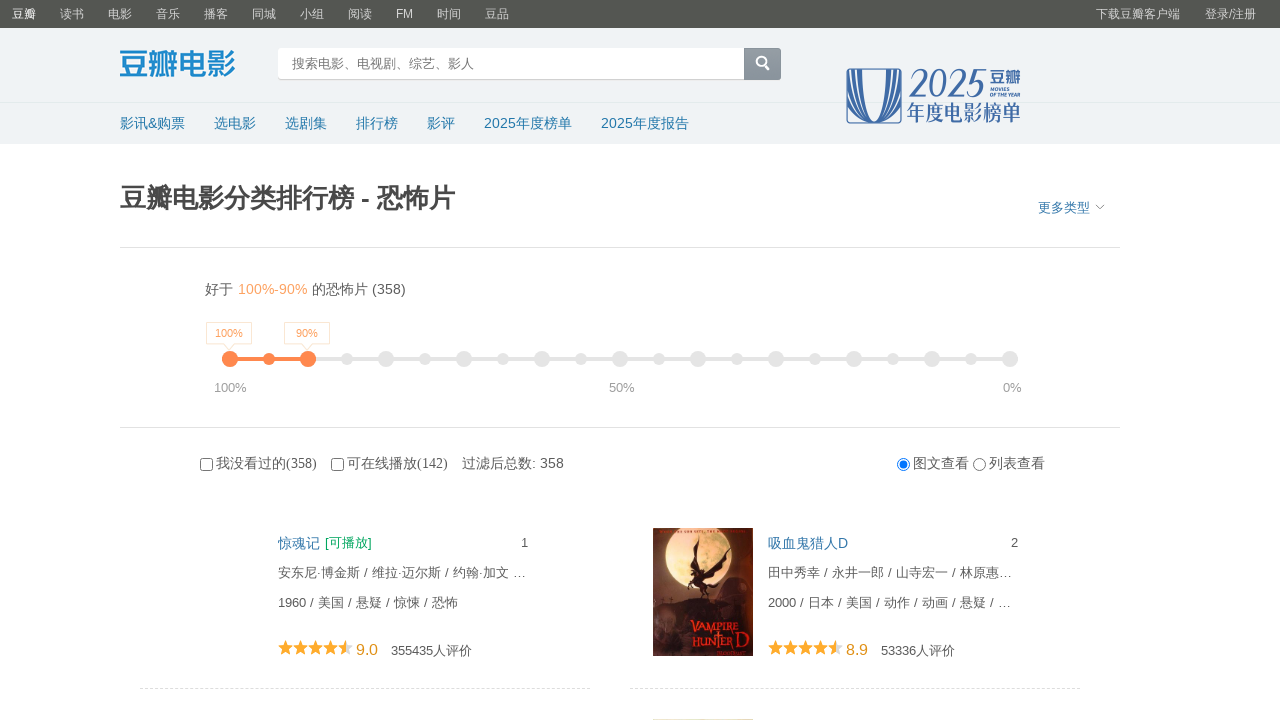

Scrolled to bottom of page to trigger dynamic content loading
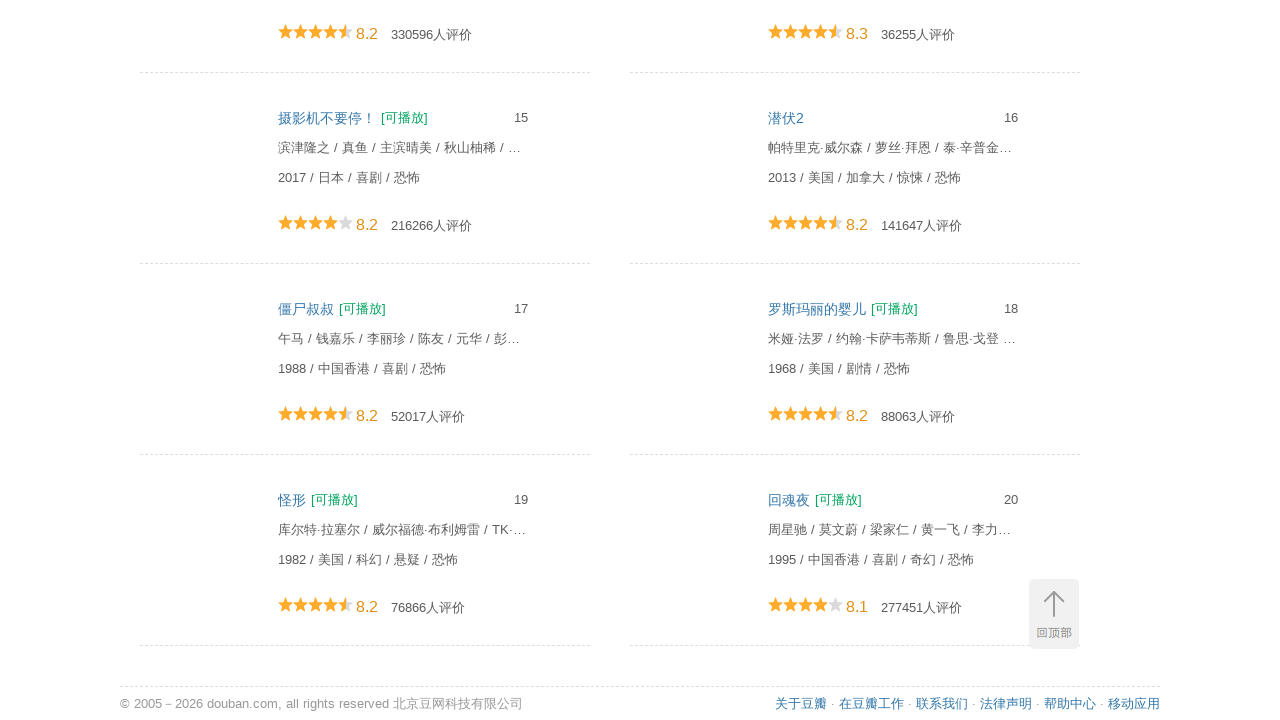

Waited 2 seconds for new content to load
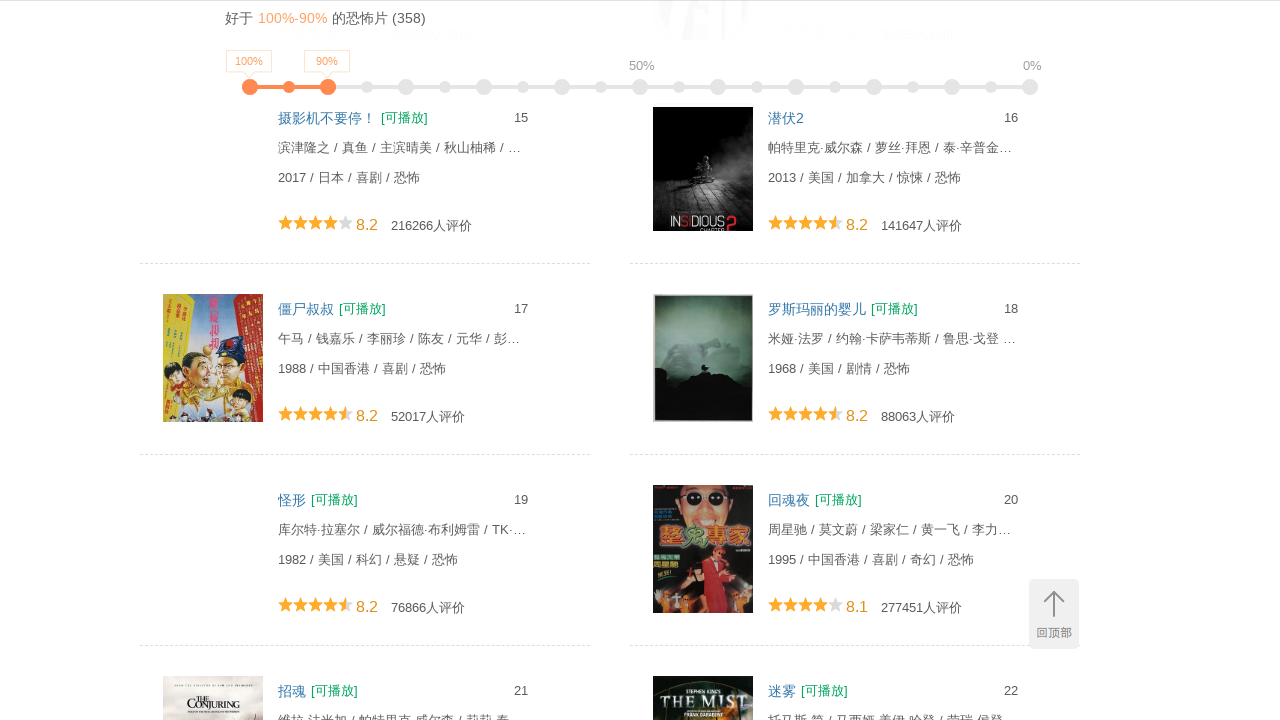

Scrolled to bottom again to trigger additional content loading
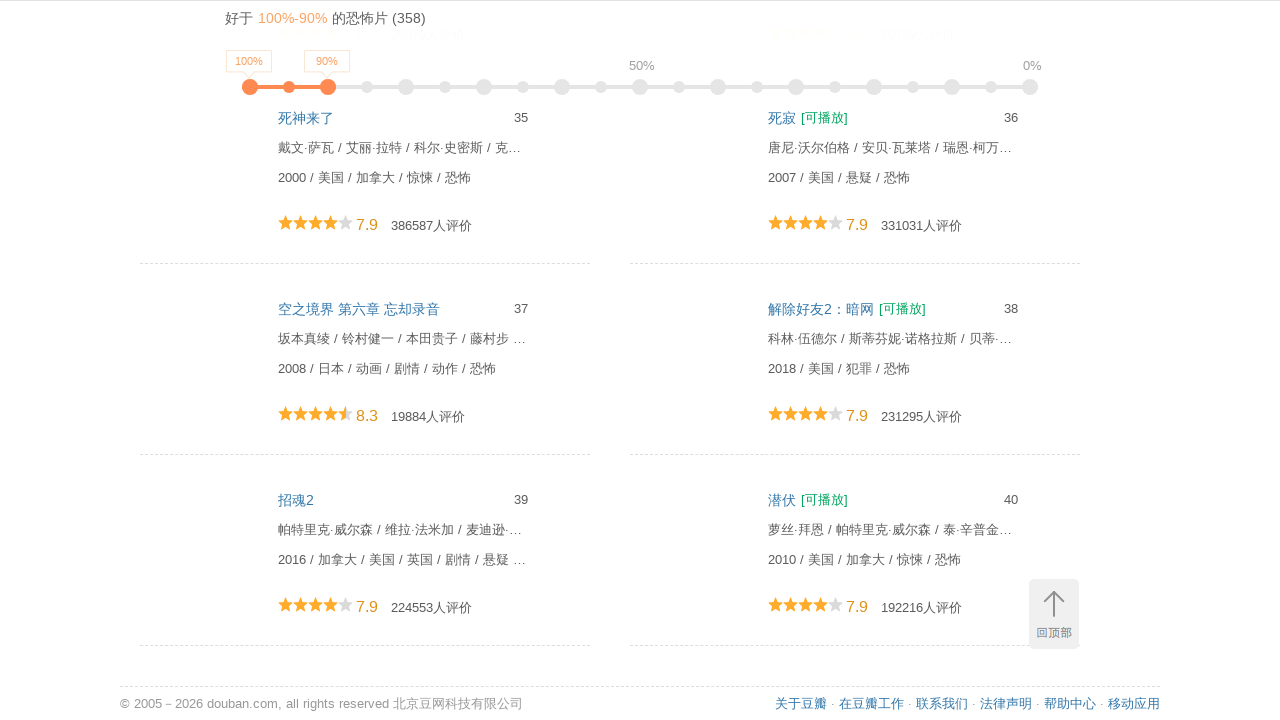

Waited for final content batch to load (networkidle)
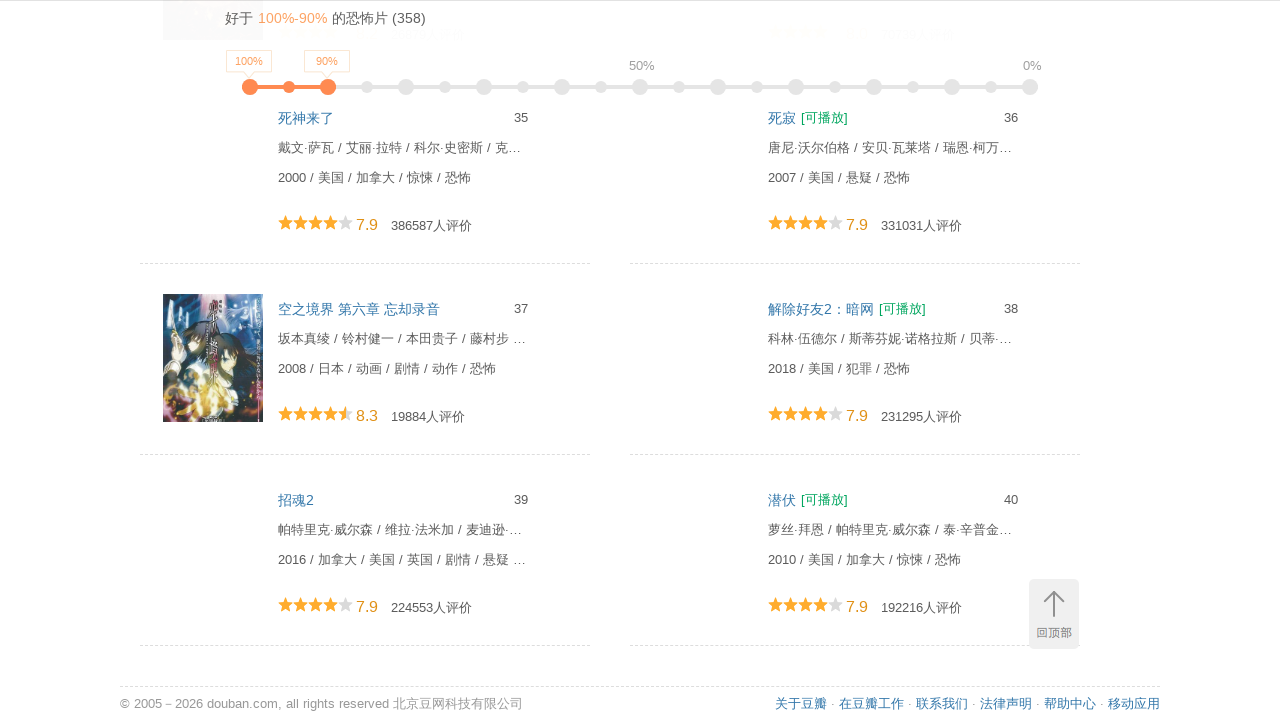

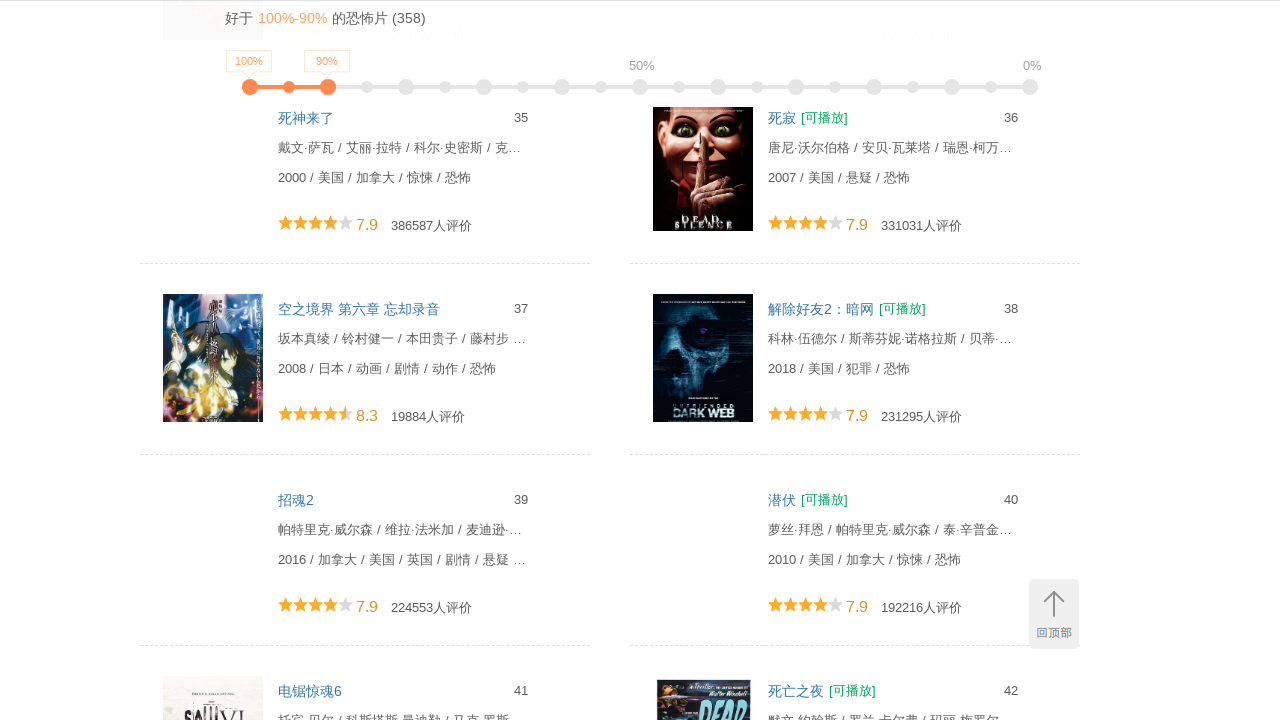